Tests dropdown select functionality by reading two numbers from the page, calculating their sum, selecting that sum value from a dropdown menu, and clicking the submit button.

Starting URL: https://suninjuly.github.io/selects2.html

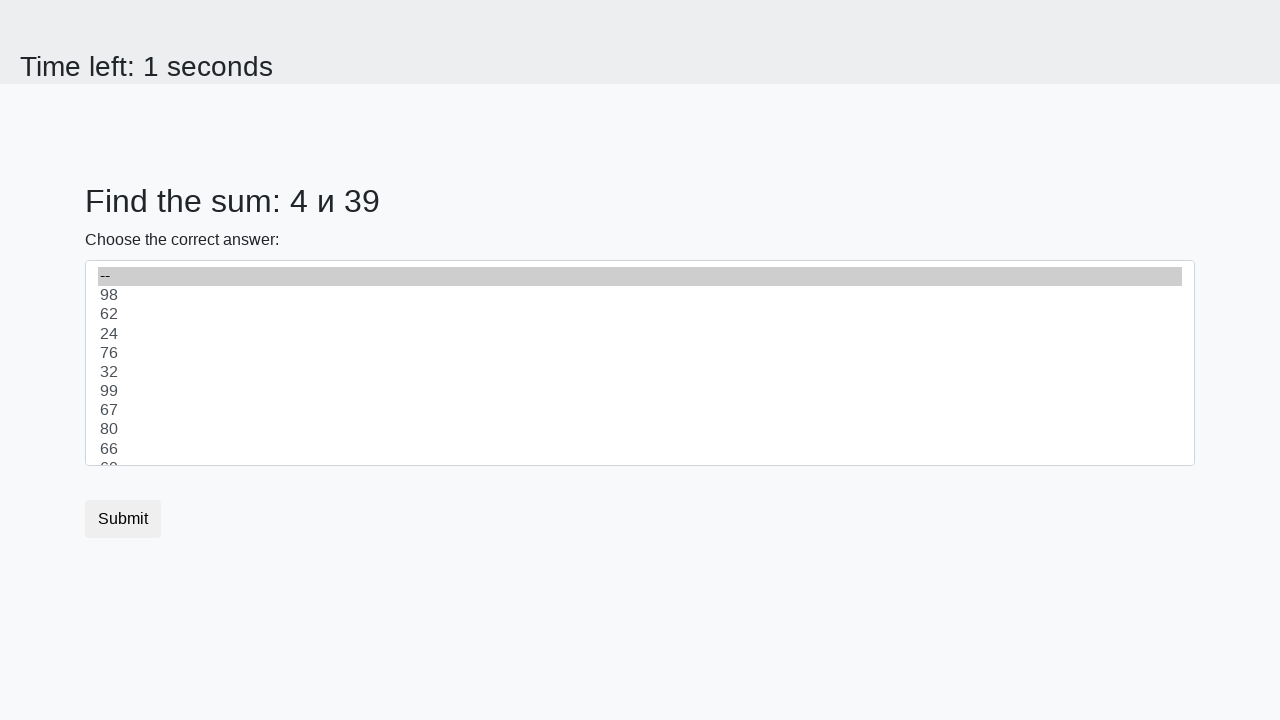

Read first number from #num1 element
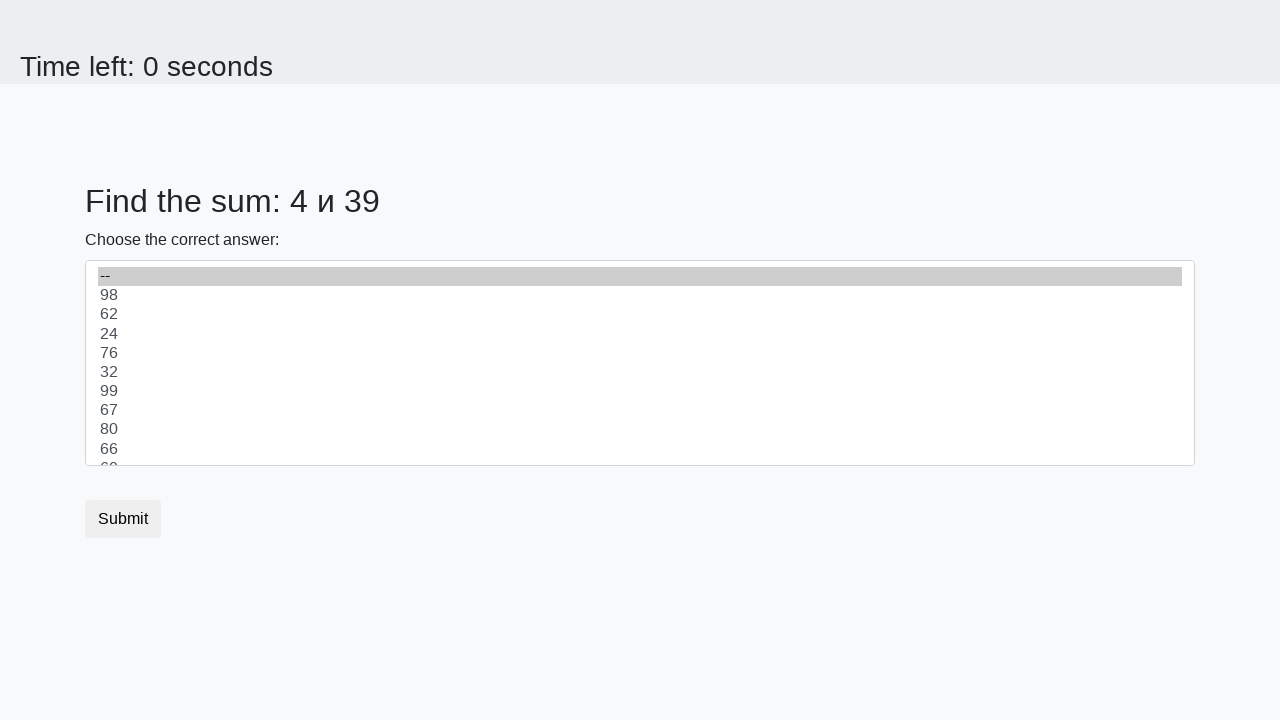

Read second number from #num2 element
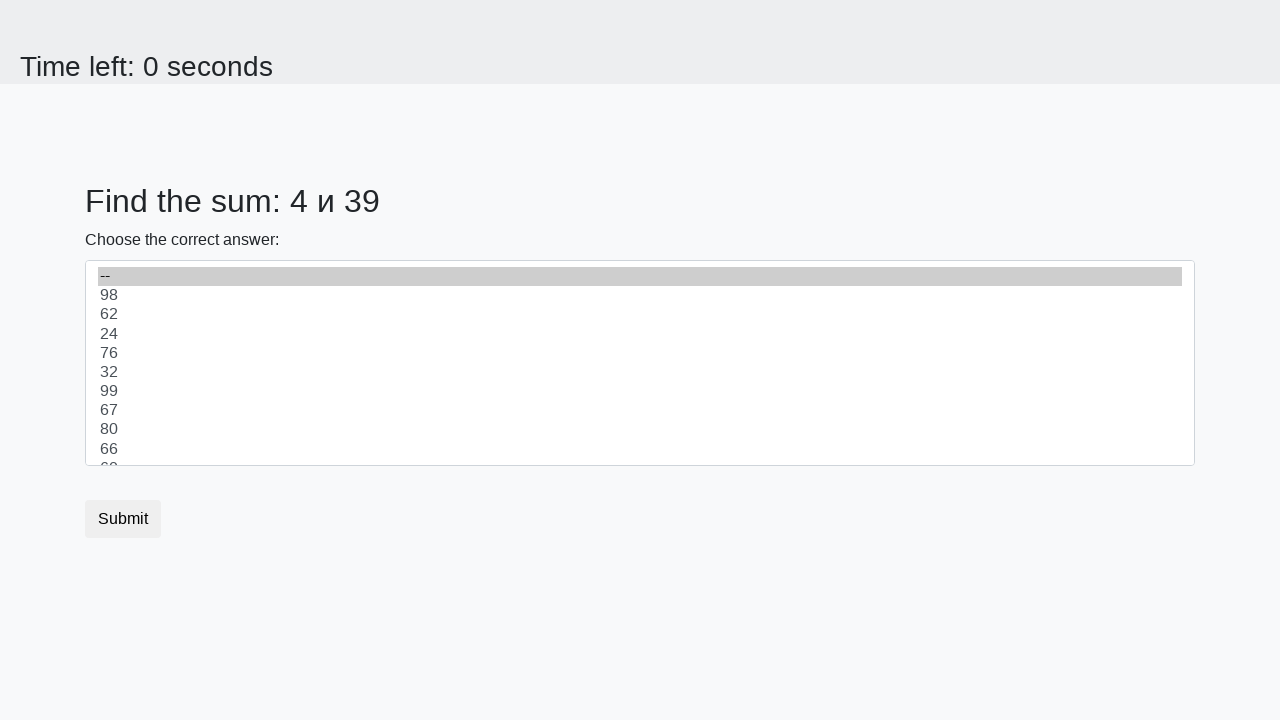

Calculated sum of 4 + 39 = 43
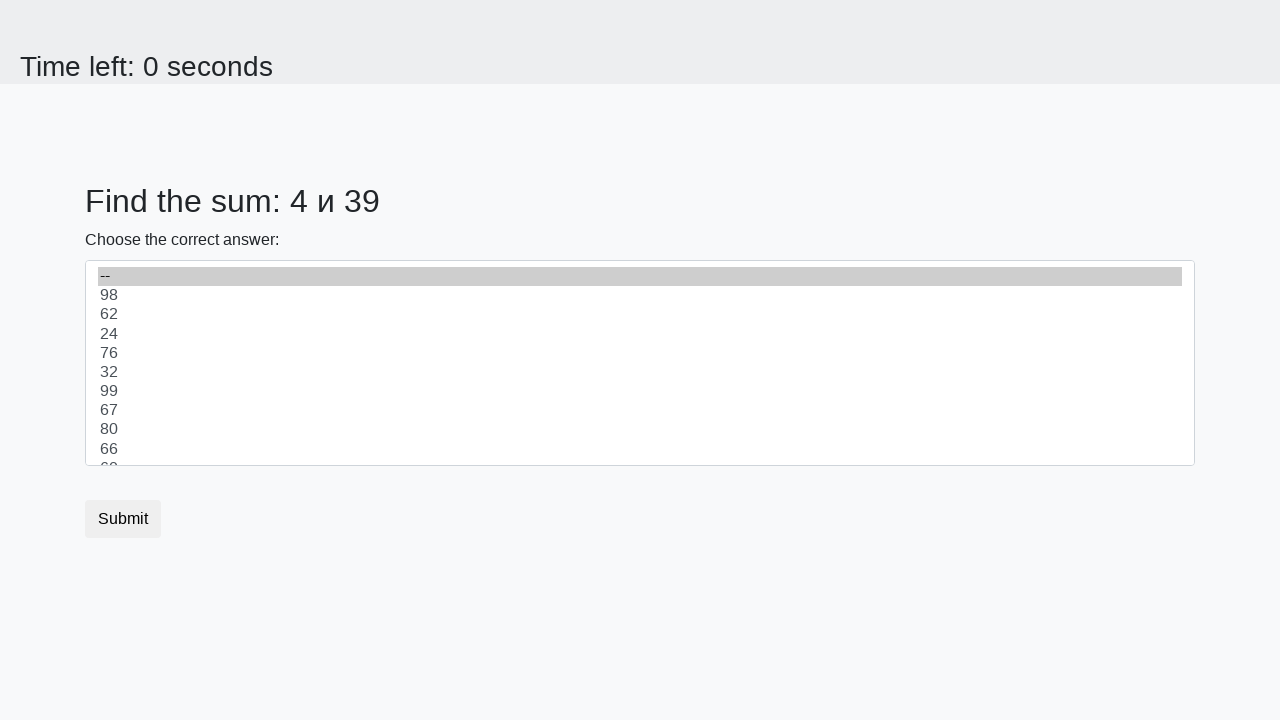

Selected dropdown option with value 43 on select
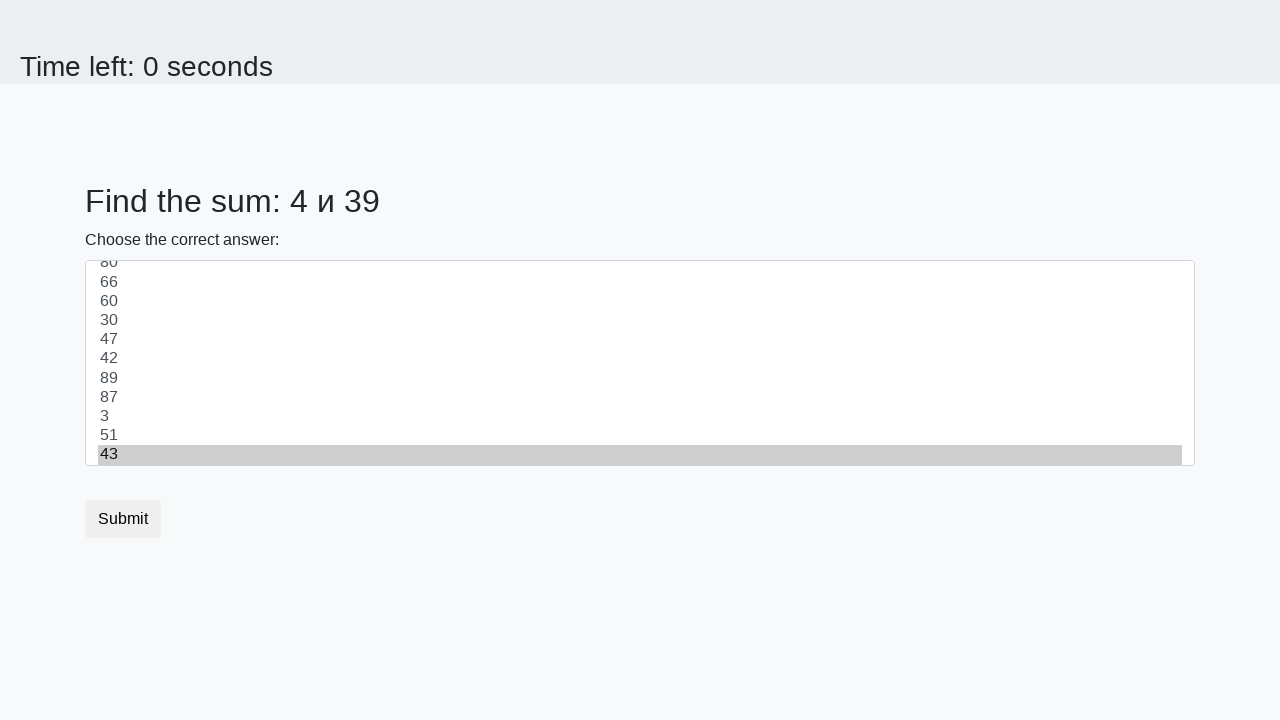

Clicked submit button at (123, 519) on button.btn
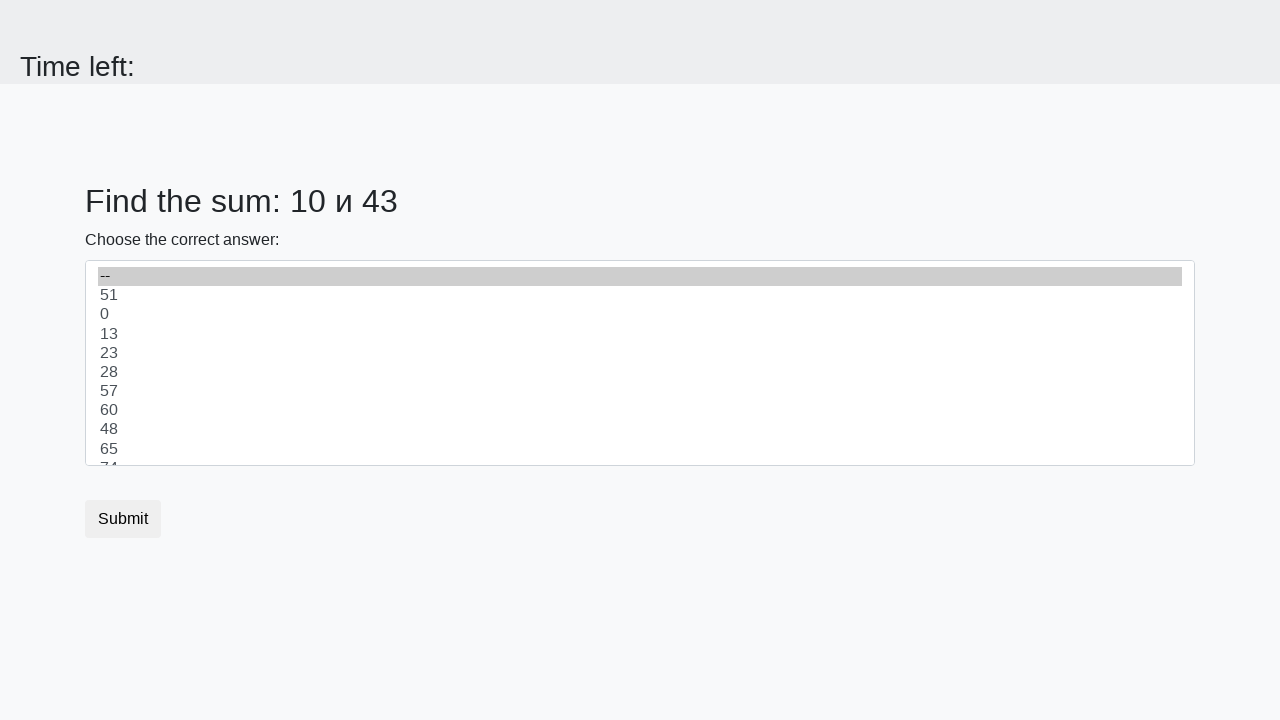

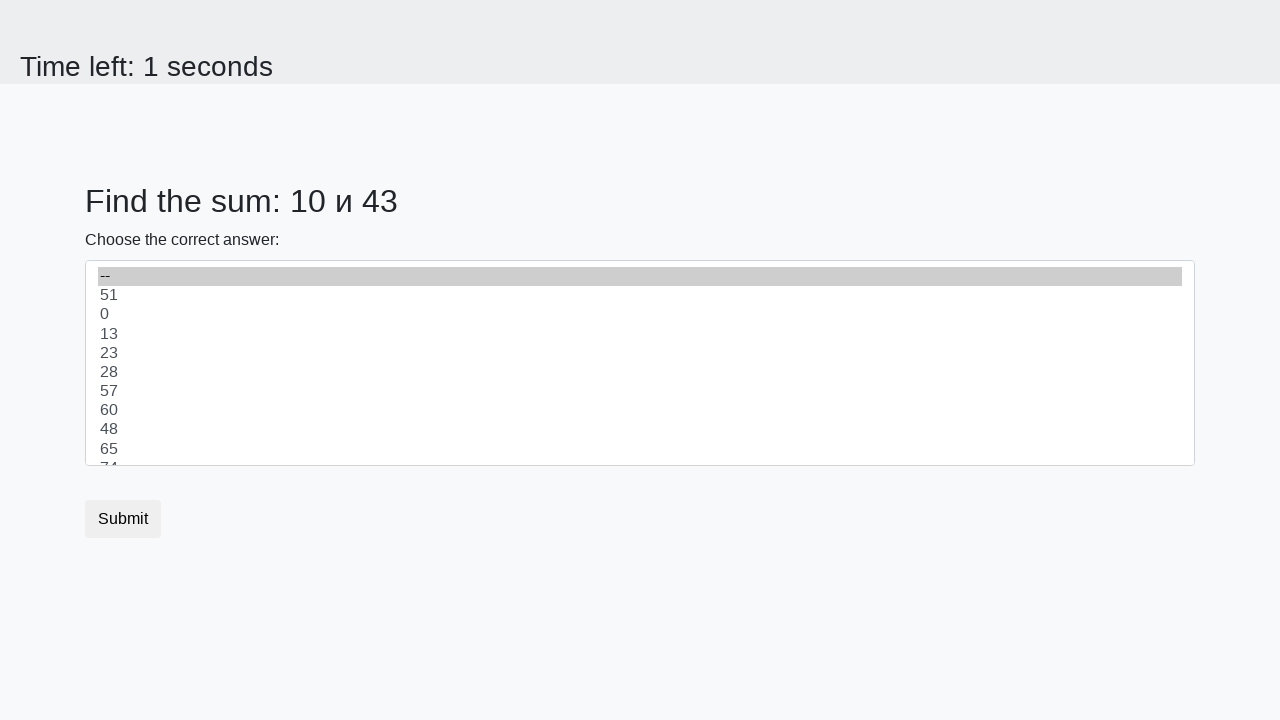